Navigates to Form Authentication page and verifies the Username and Password label texts

Starting URL: https://the-internet.herokuapp.com/

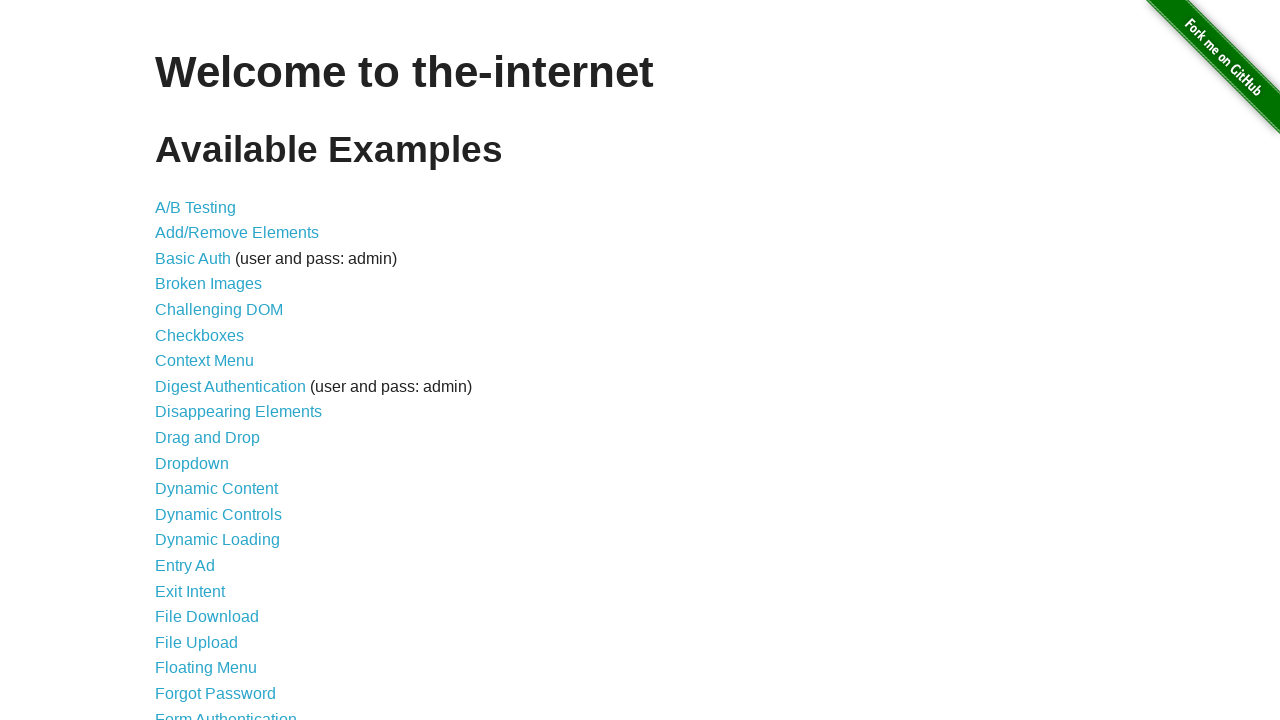

Clicked on Form Authentication link at (226, 712) on text=Form Authentication
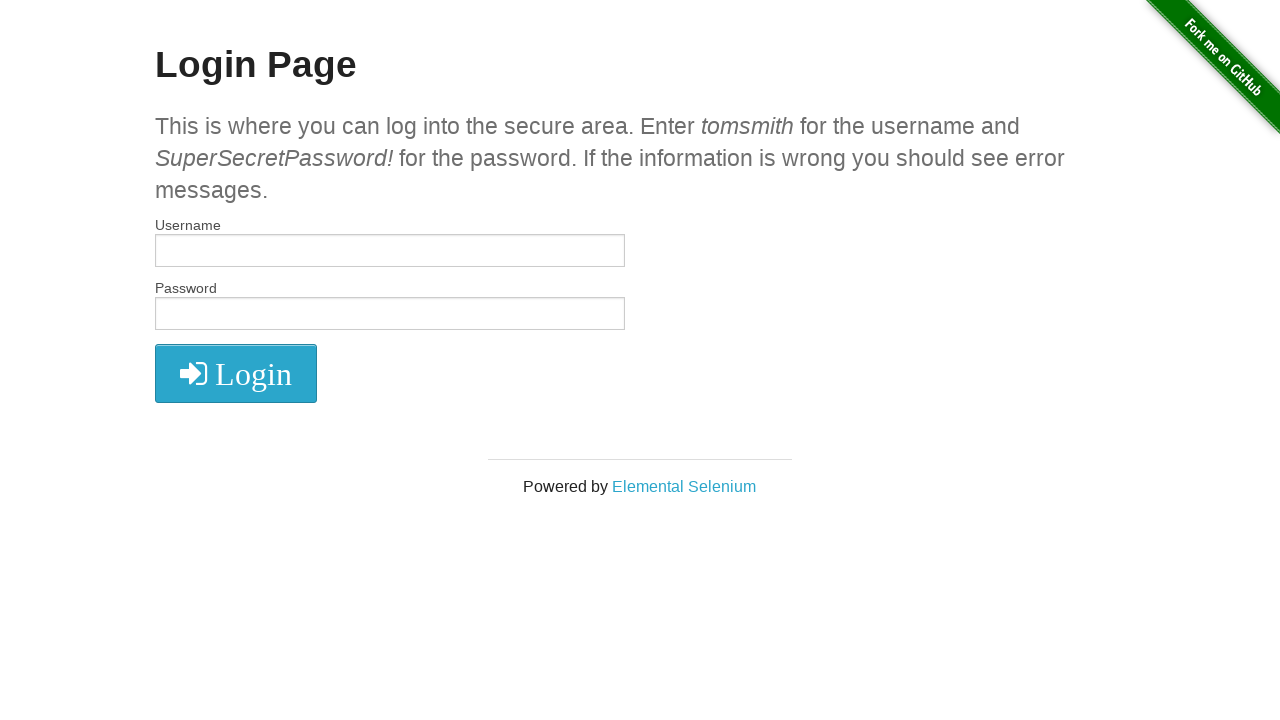

Form Authentication page loaded with labels present
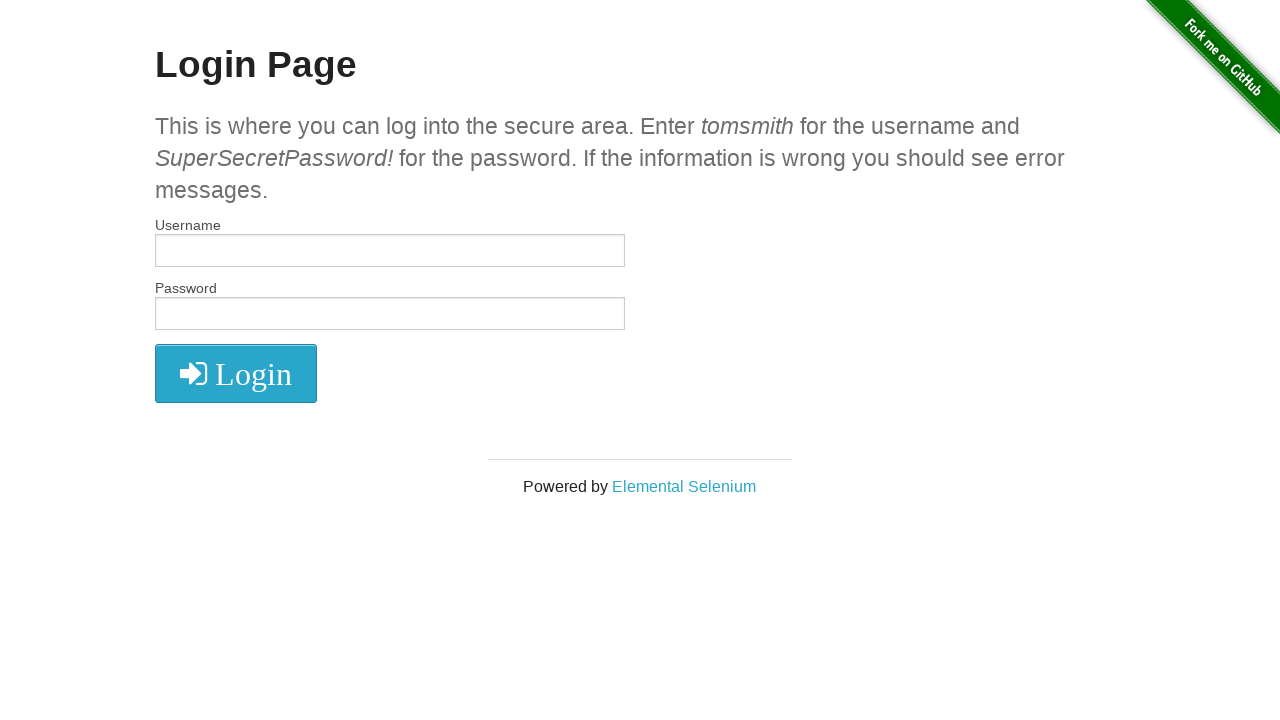

Verified Username label text is correct
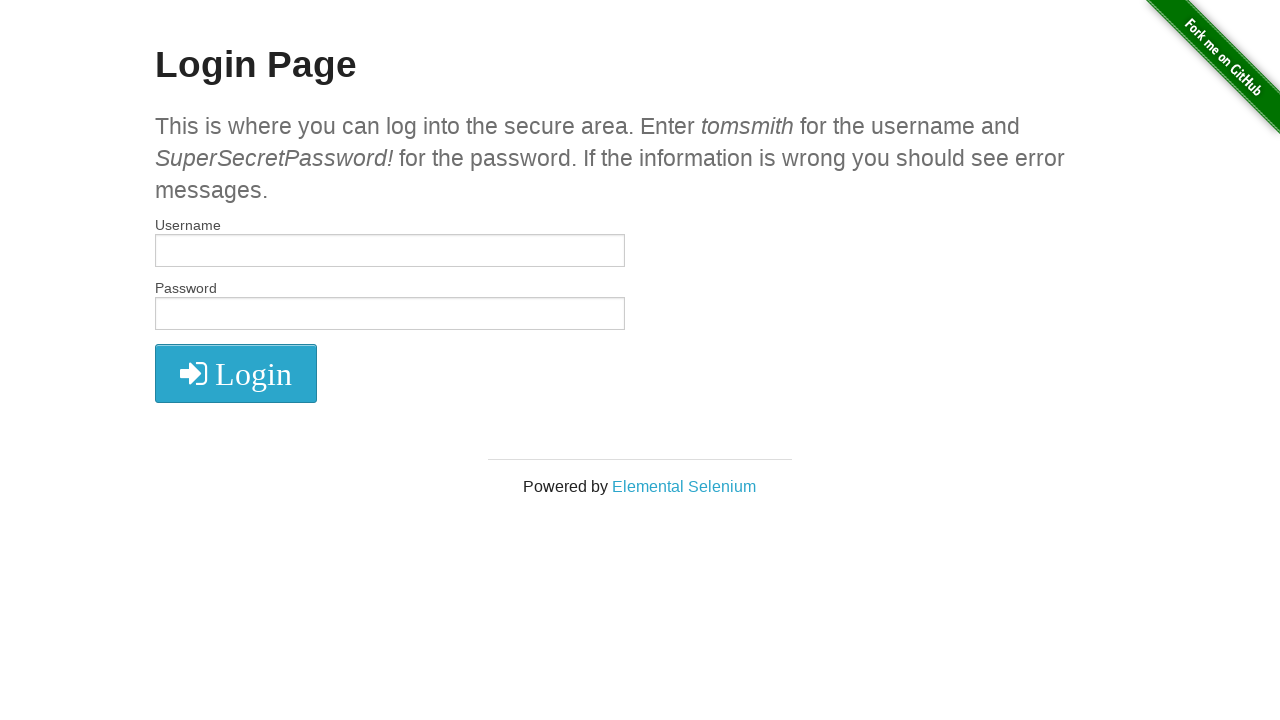

Verified Password label text is correct
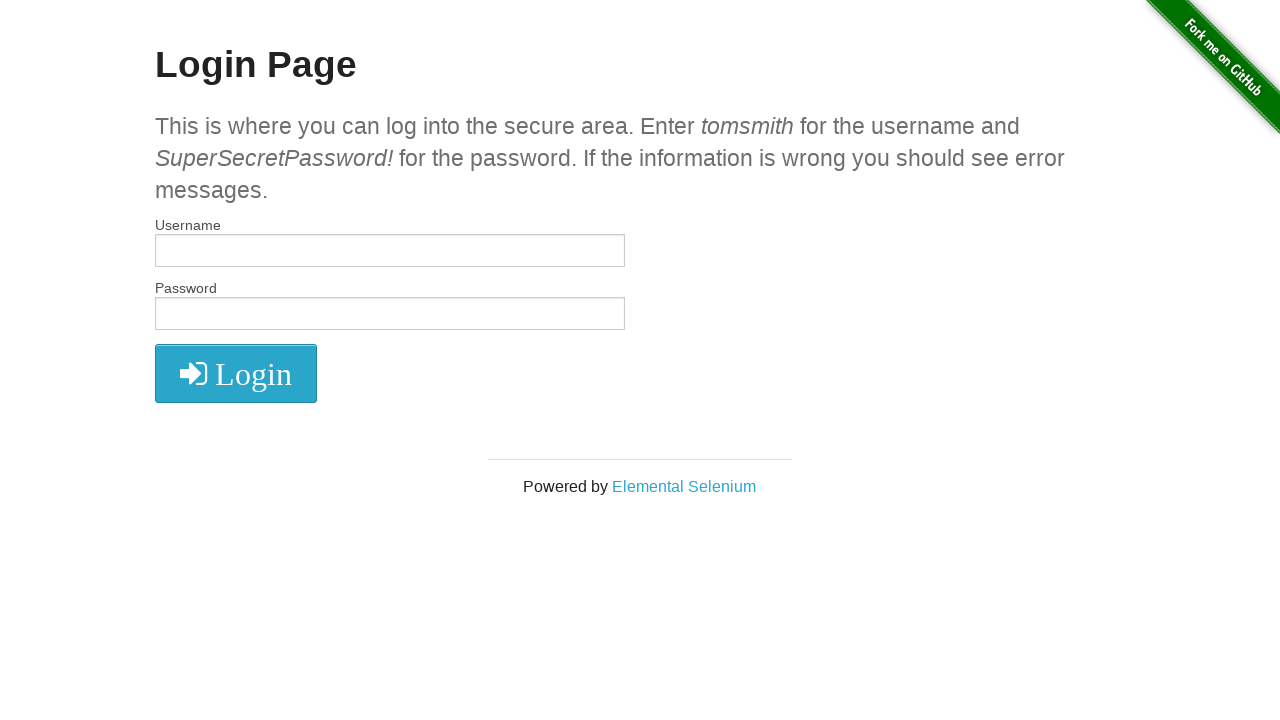

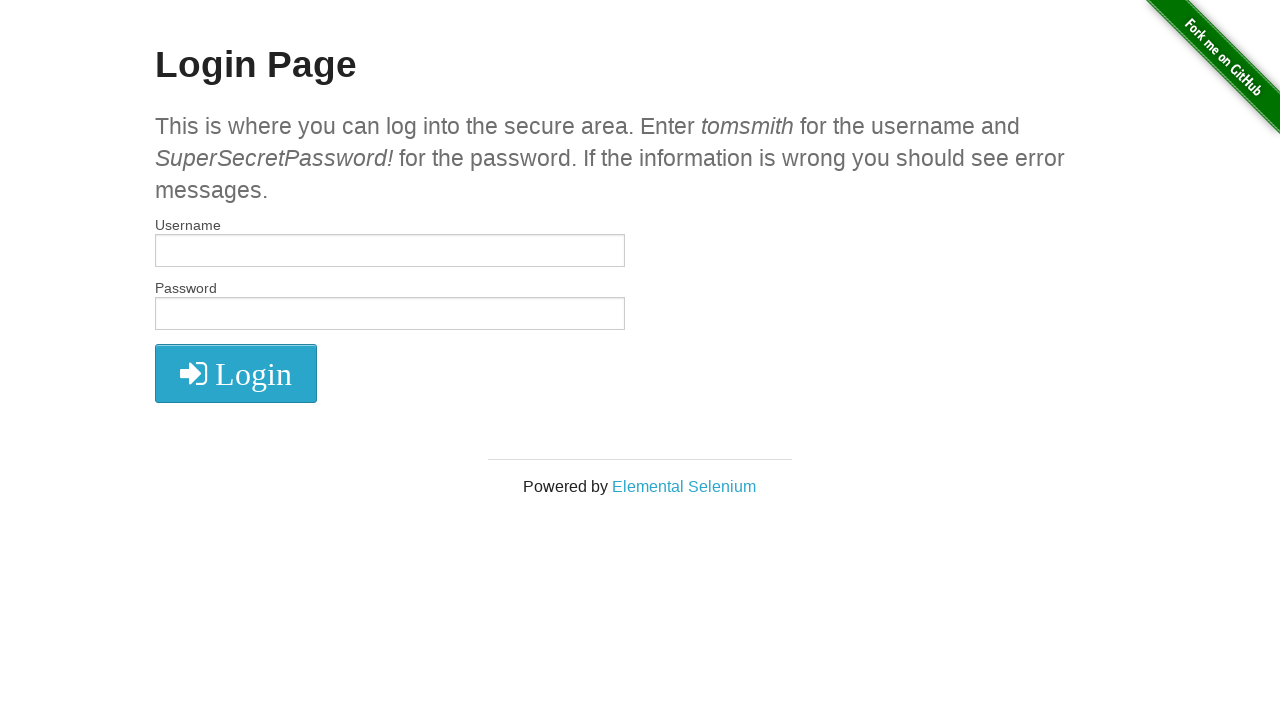